Navigates to Rahul Shetty Academy website and verifies the page loads by checking the title and URL

Starting URL: https://rahulshettyacademy.com/

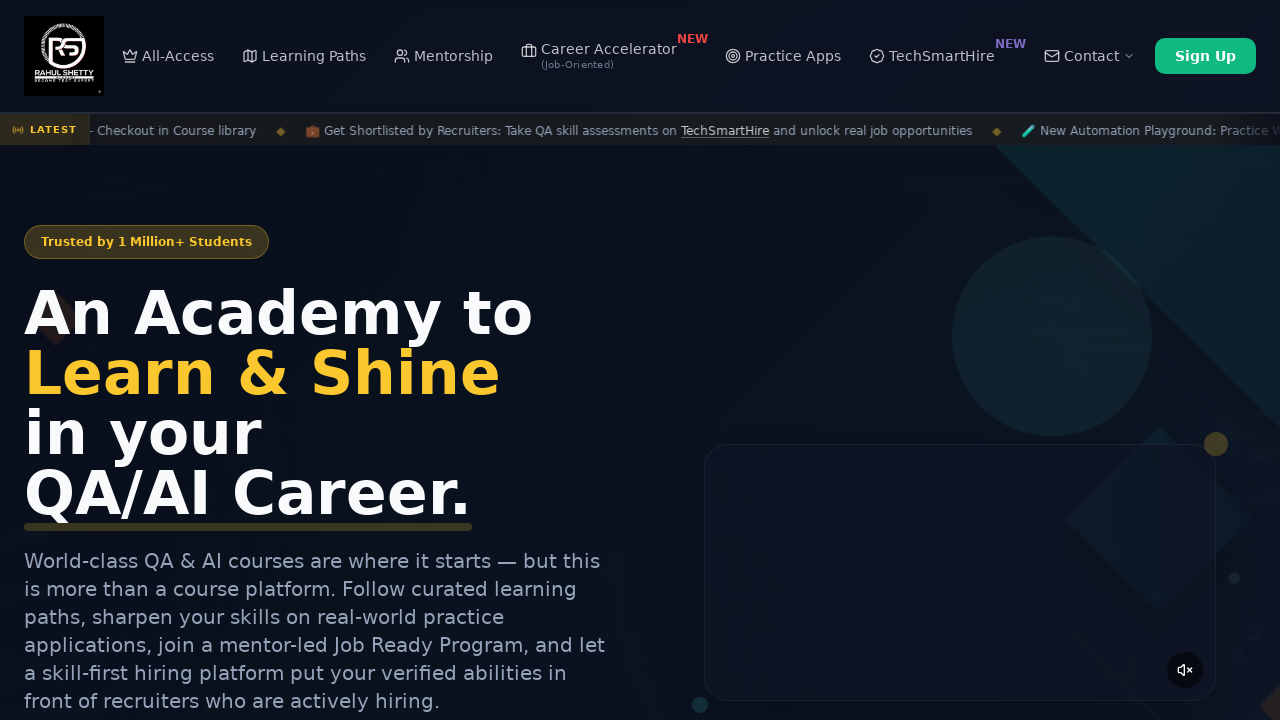

Page DOM content loaded
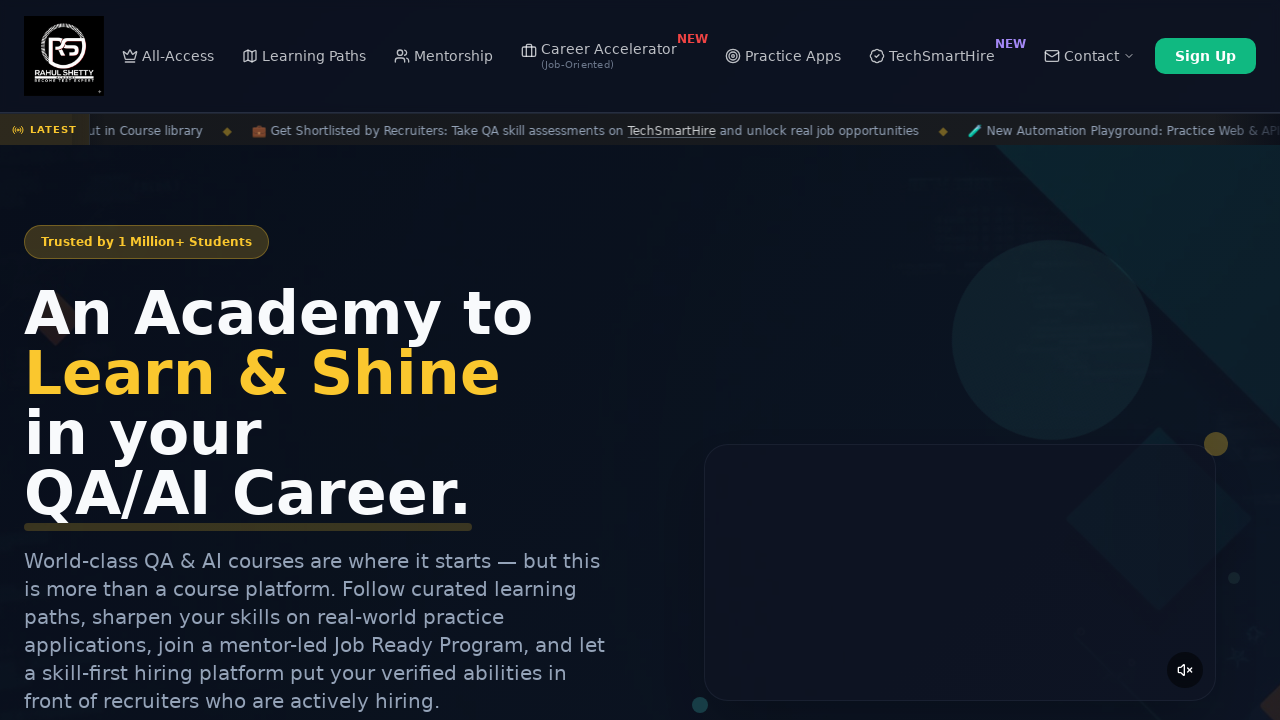

Retrieved page title: Rahul Shetty Academy | QA Automation, Playwright, AI Testing & Online Training
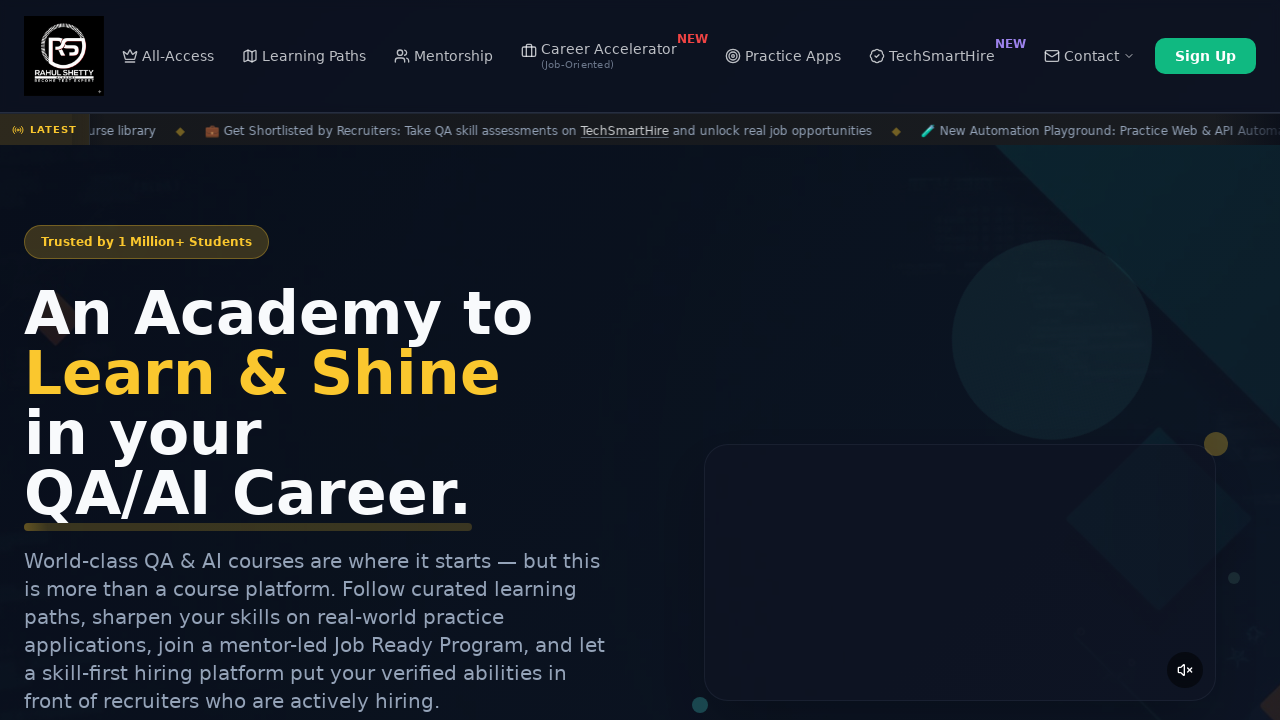

Retrieved current URL: https://rahulshettyacademy.com/
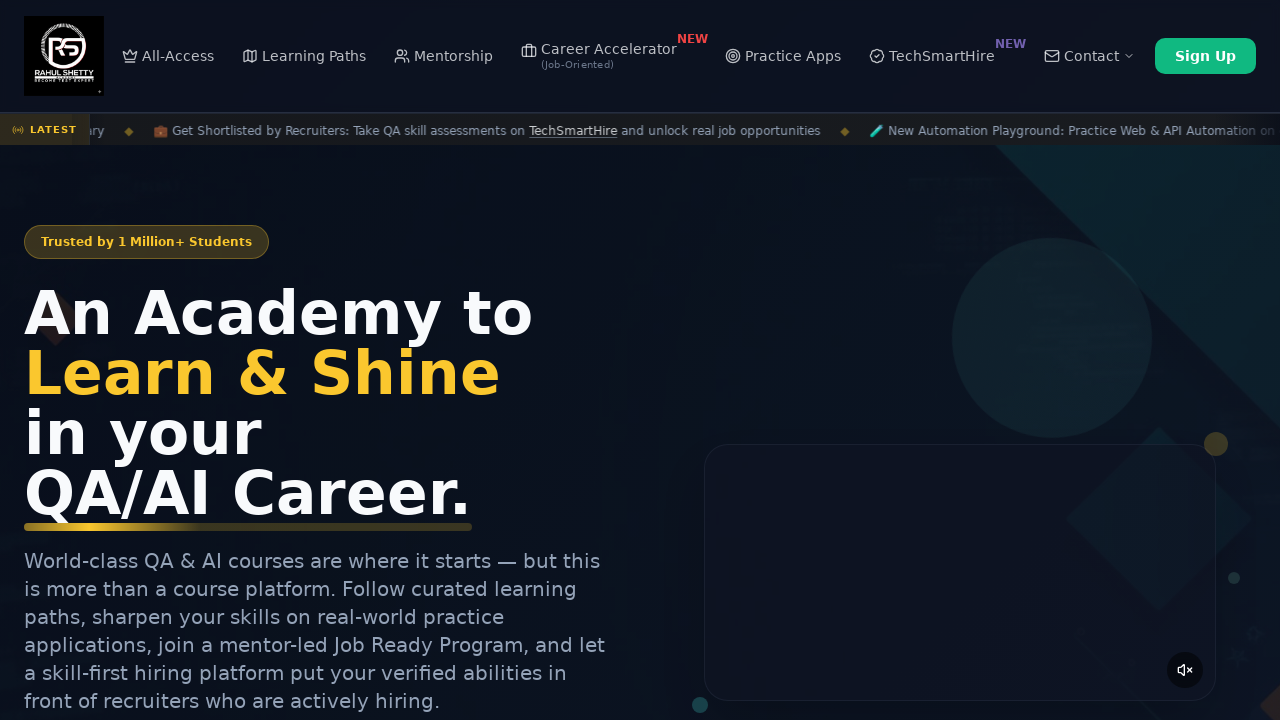

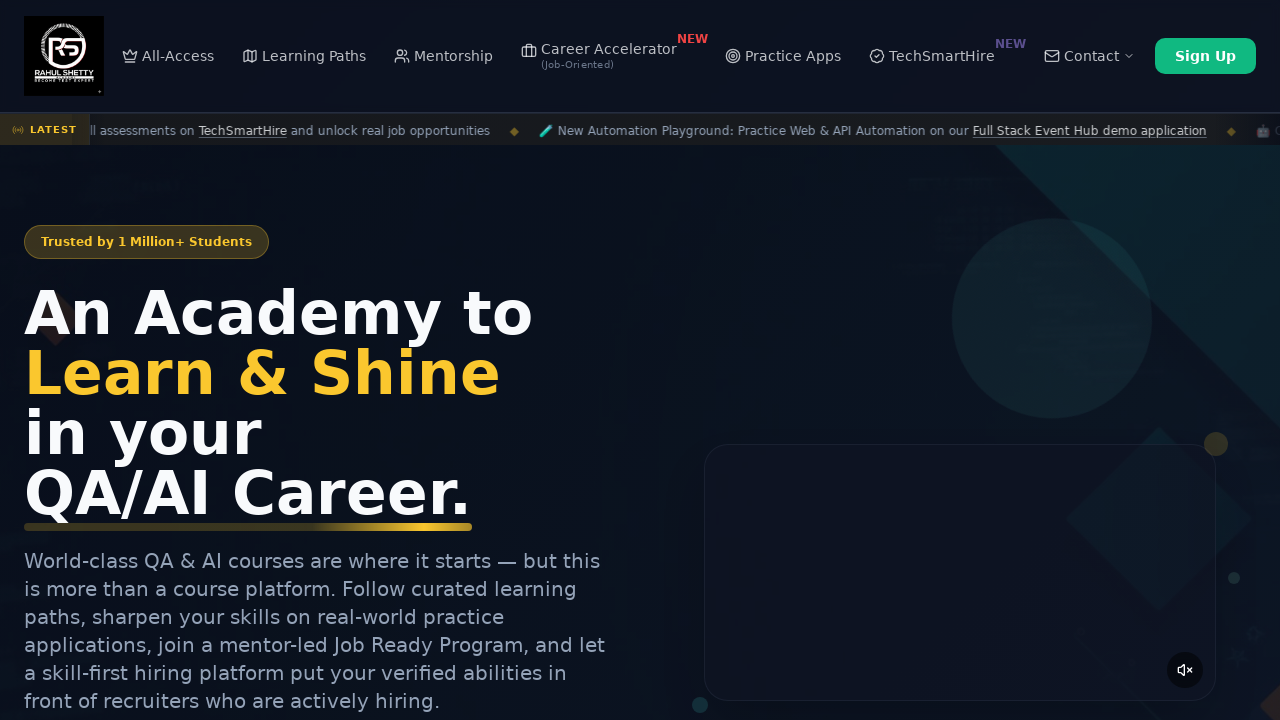